Tests double-click functionality by clicking on Basic Elements tab, scrolling to a double-click element, performing double-click action and validating the alert message

Starting URL: http://automationbykrishna.com/

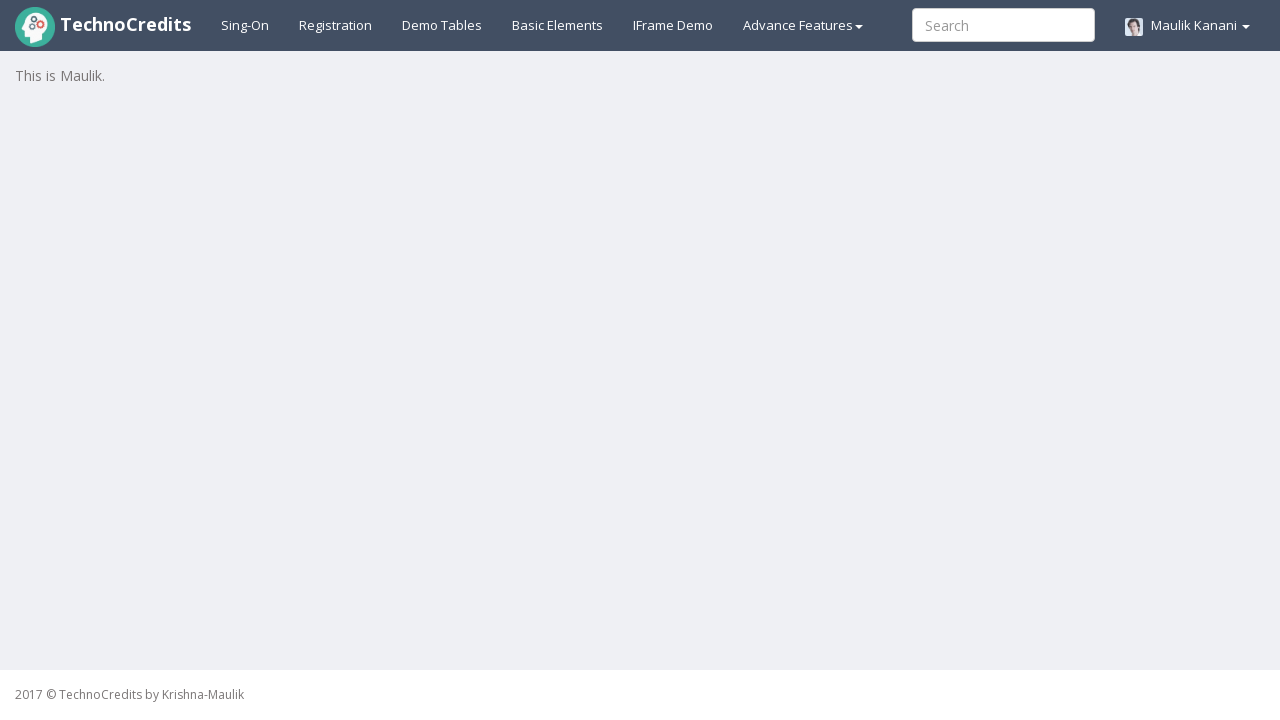

Clicked on Basic Elements tab at (558, 25) on #basicelements
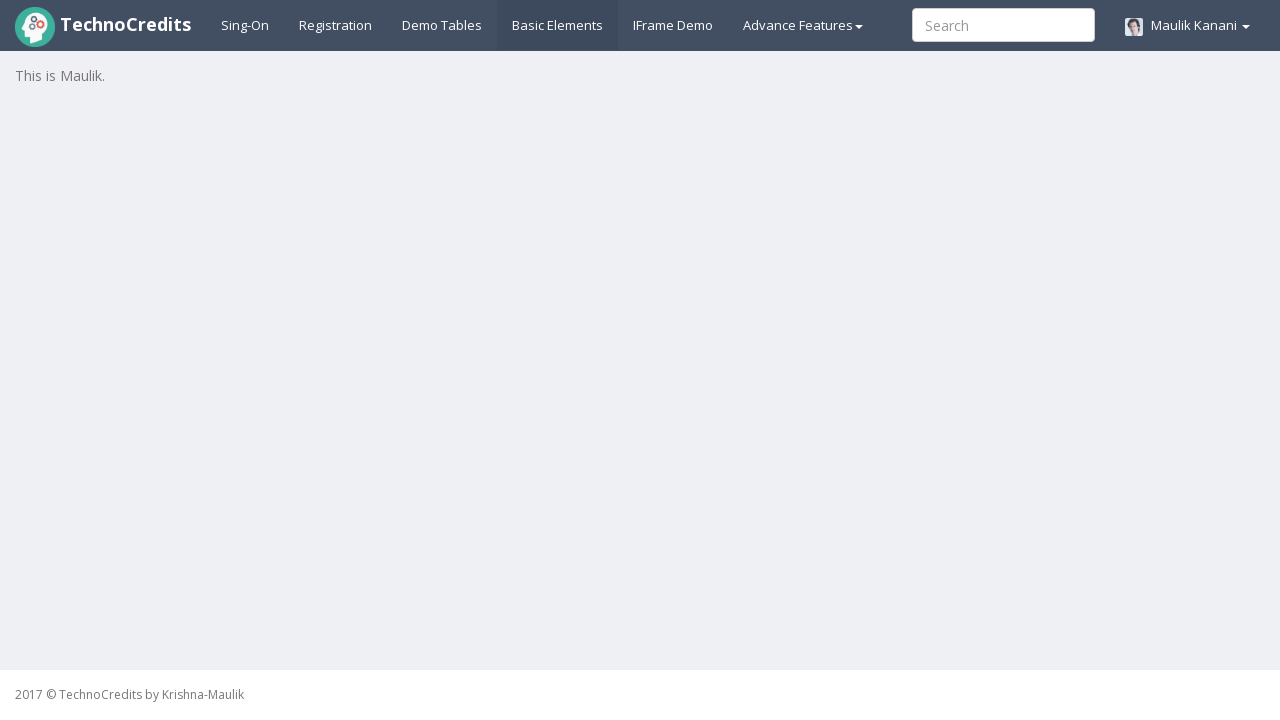

Waited for page to load (3 seconds)
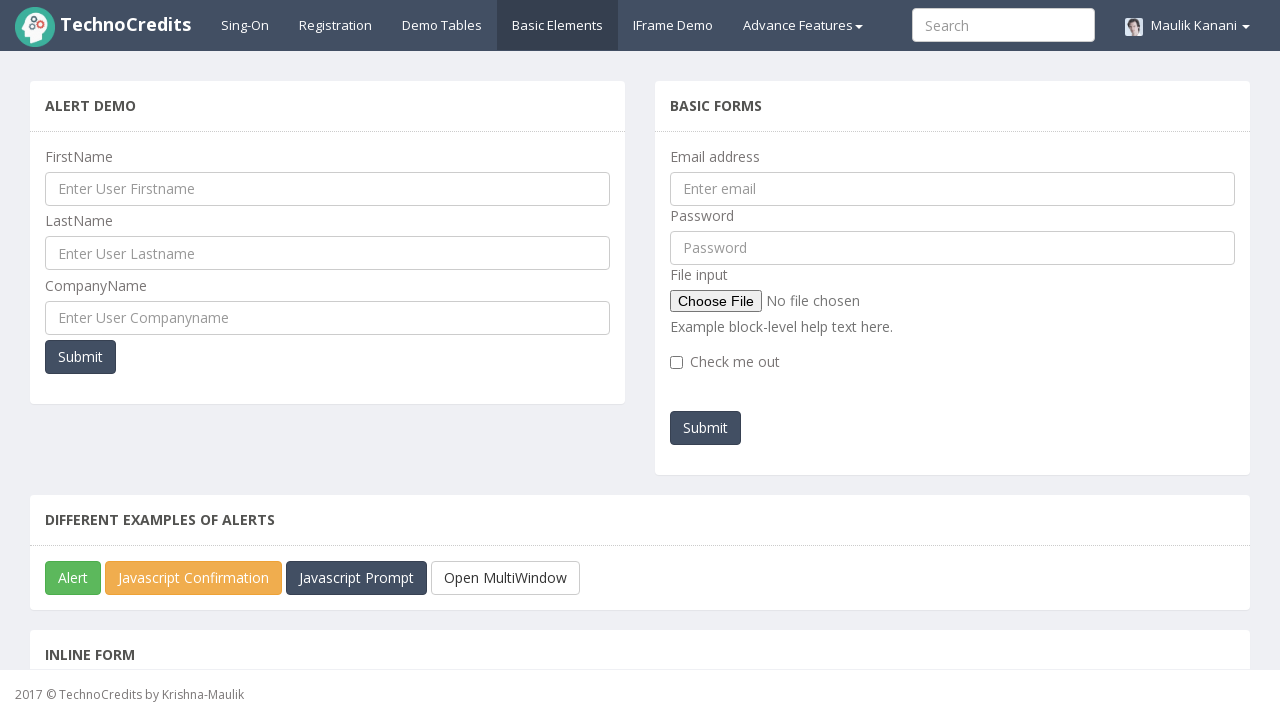

Located double-click element
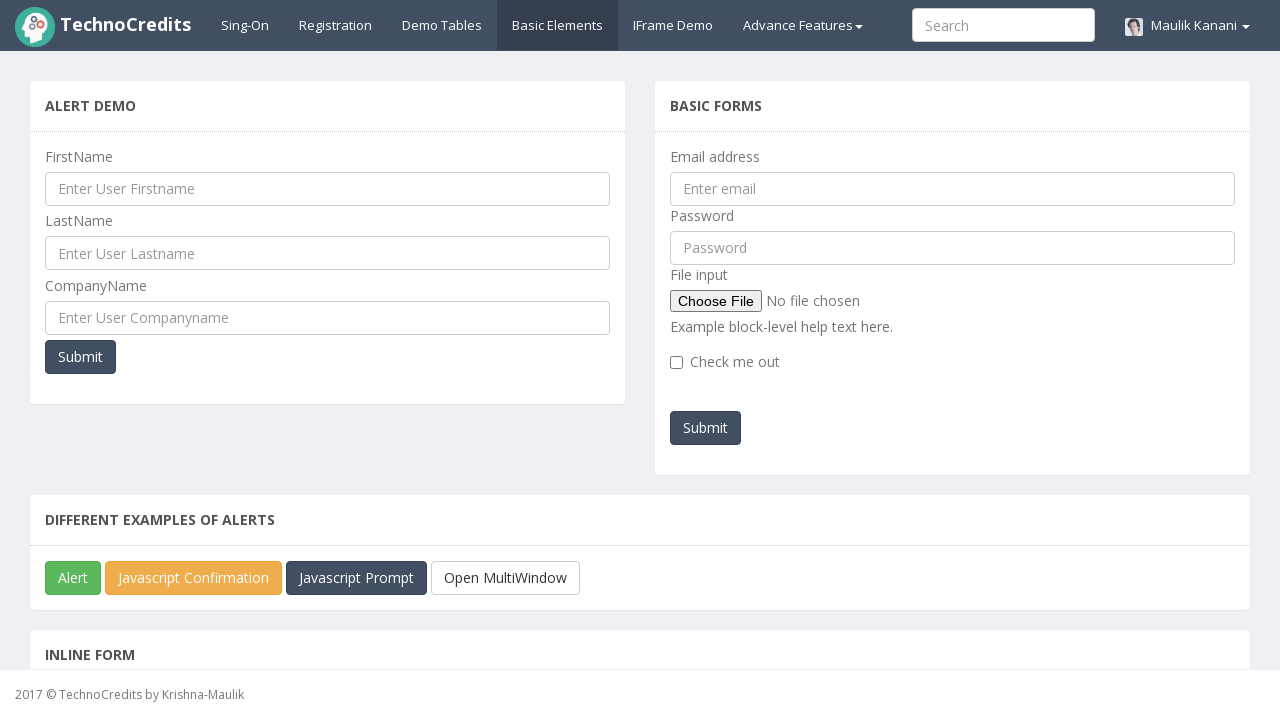

Scrolled to double-click element
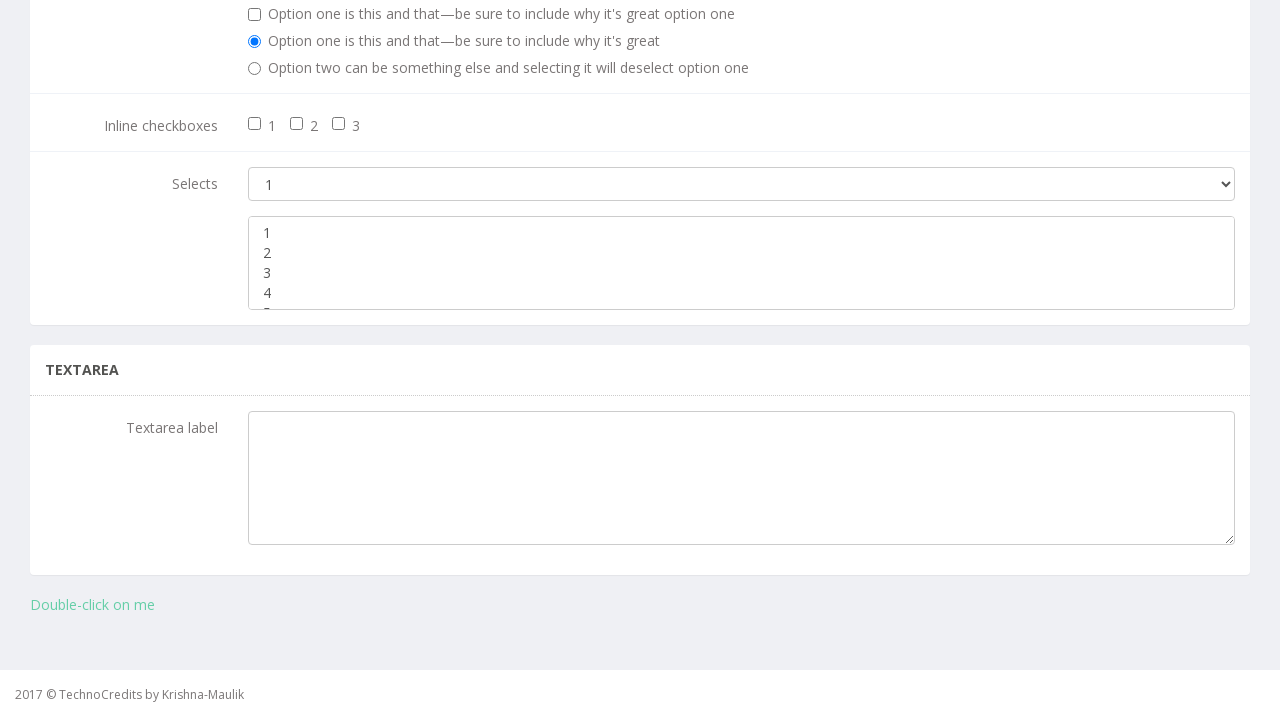

Performed double-click action on element at (92, 605) on xpath=//a[contains(text(),'Double-click on me')]
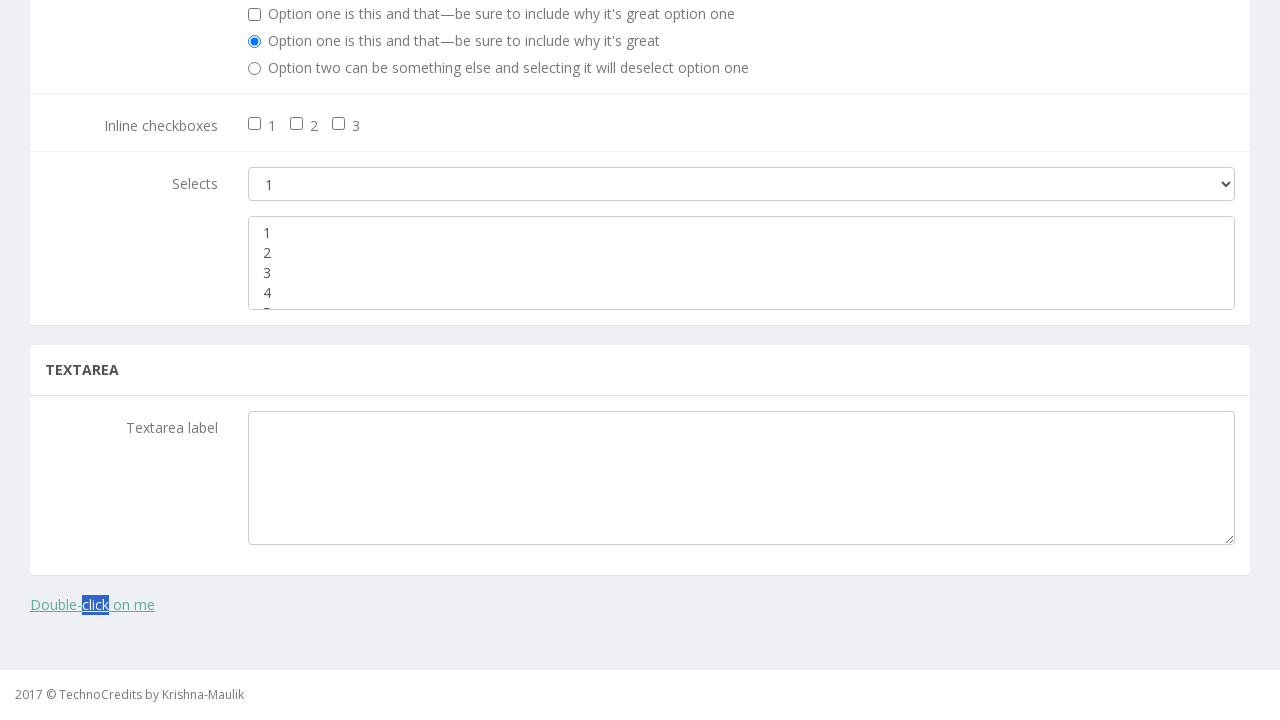

Set up dialog handler to validate and accept alert message
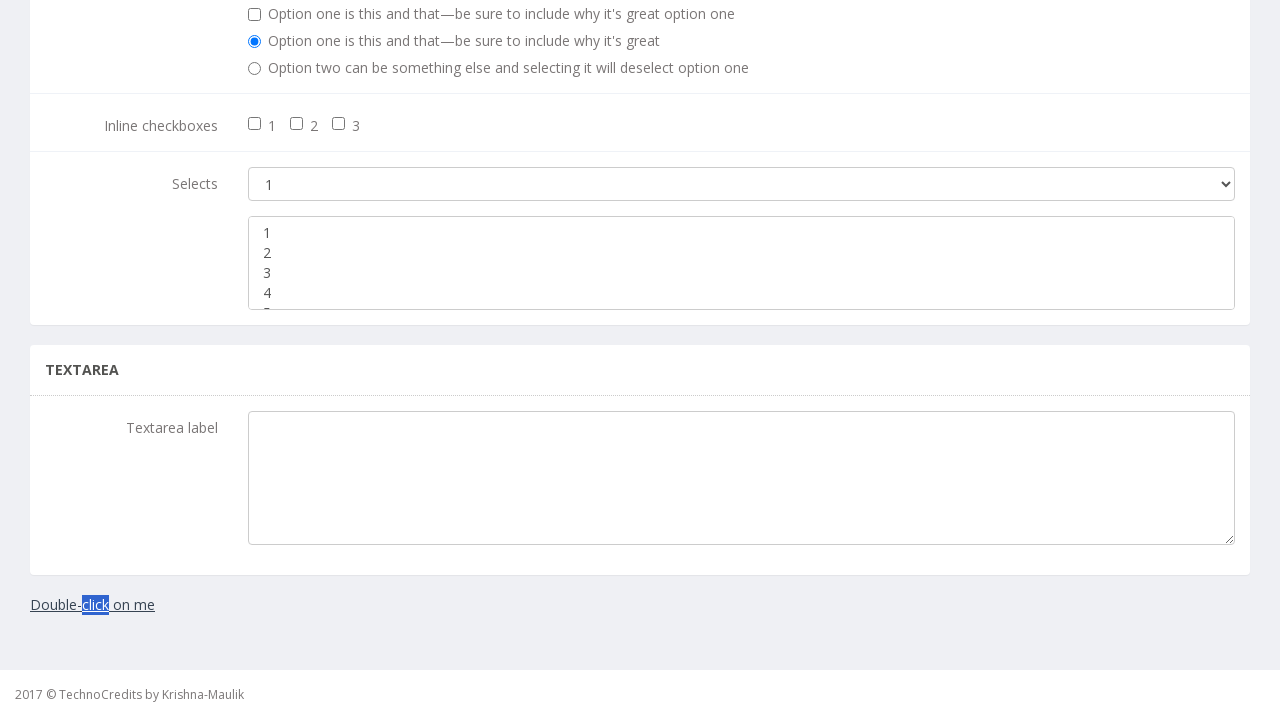

Waited for alert to be handled (1 second)
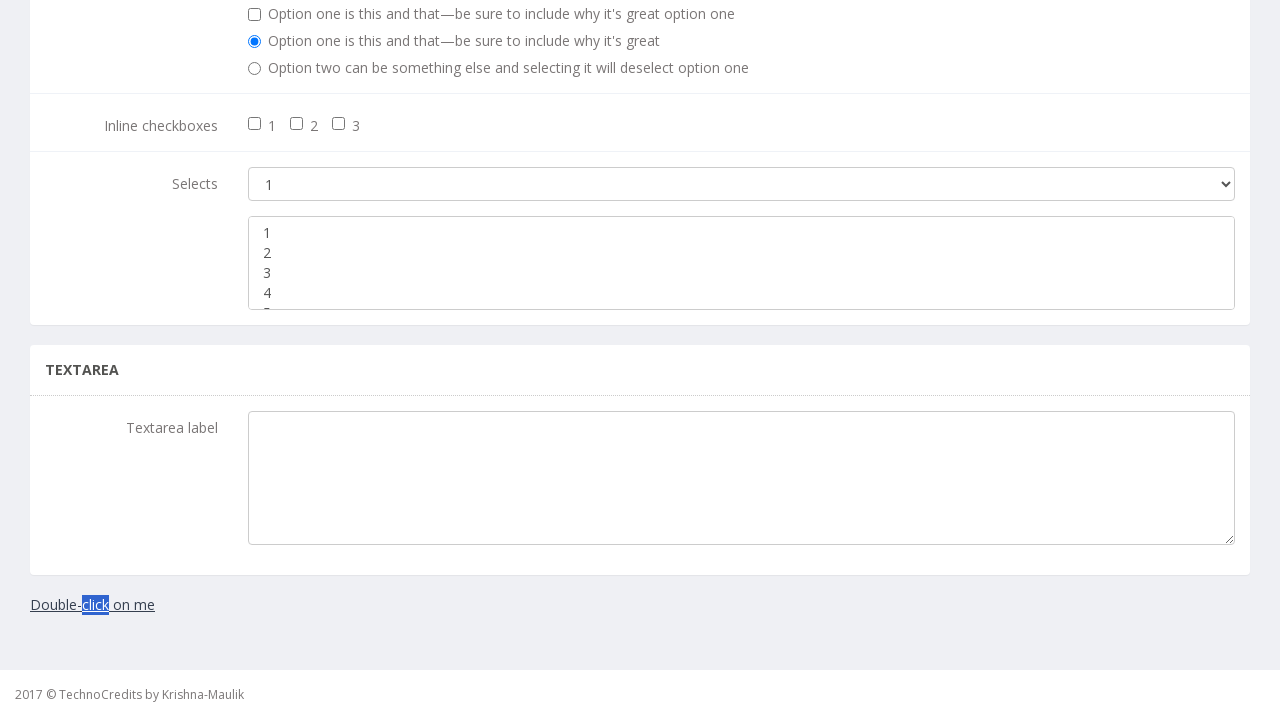

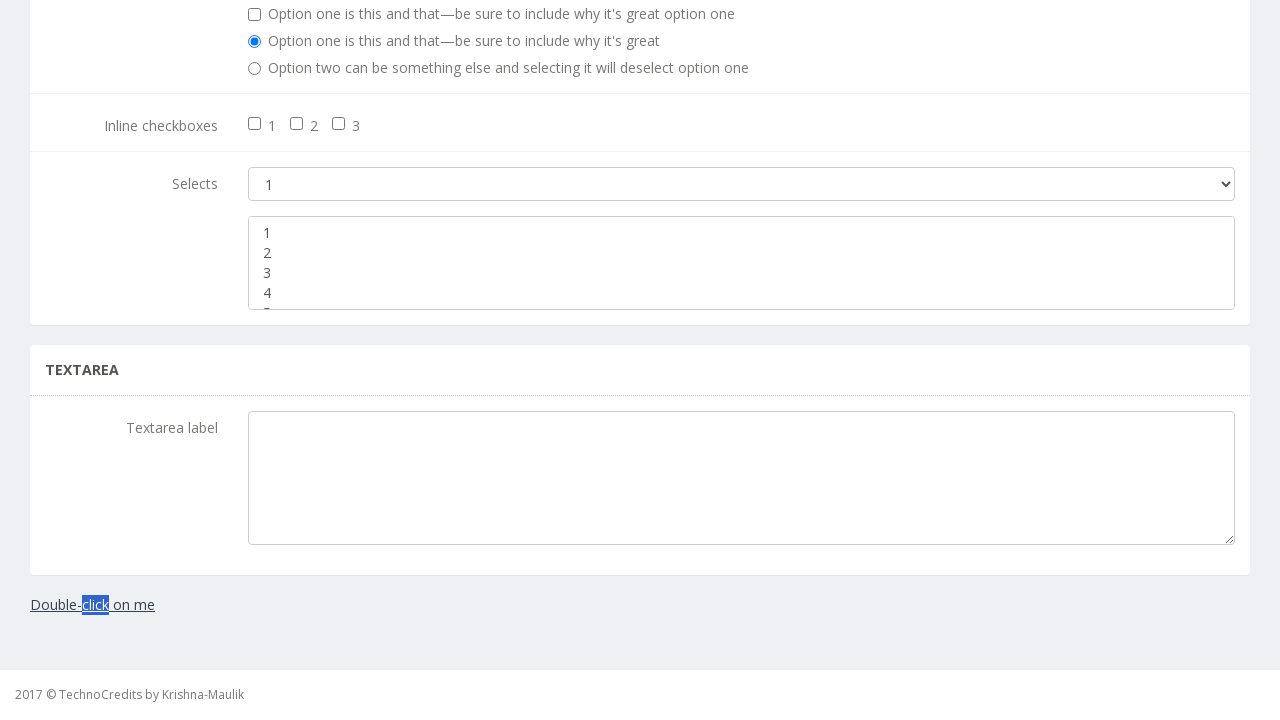